Tests a verification button click and checks that a success message is displayed on the page

Starting URL: http://suninjuly.github.io/wait1.html

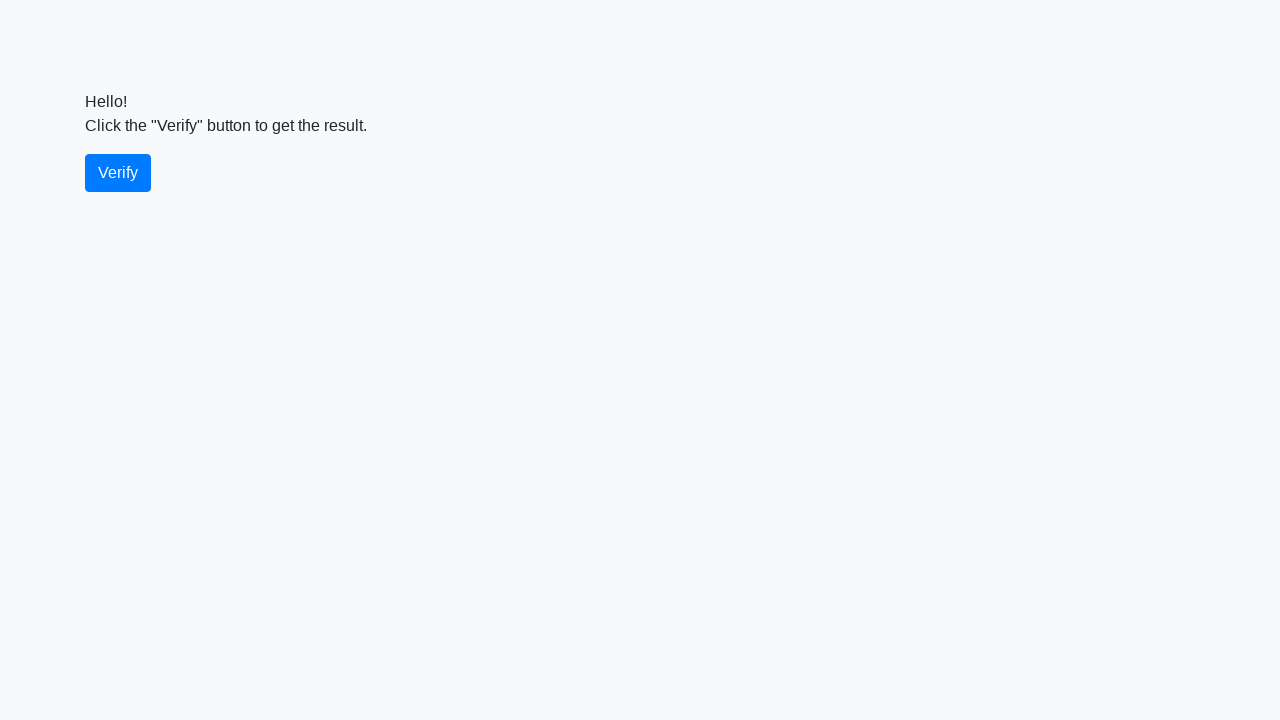

Clicked the verify button at (118, 173) on #verify
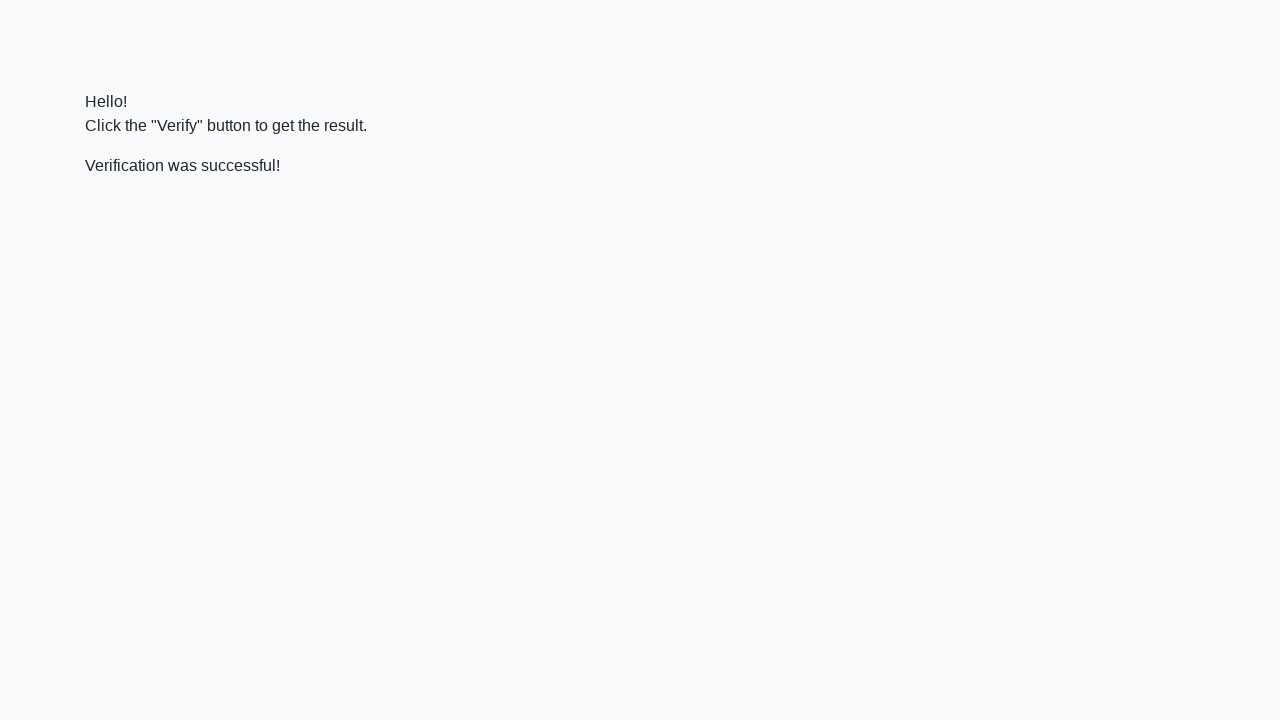

Success message element loaded
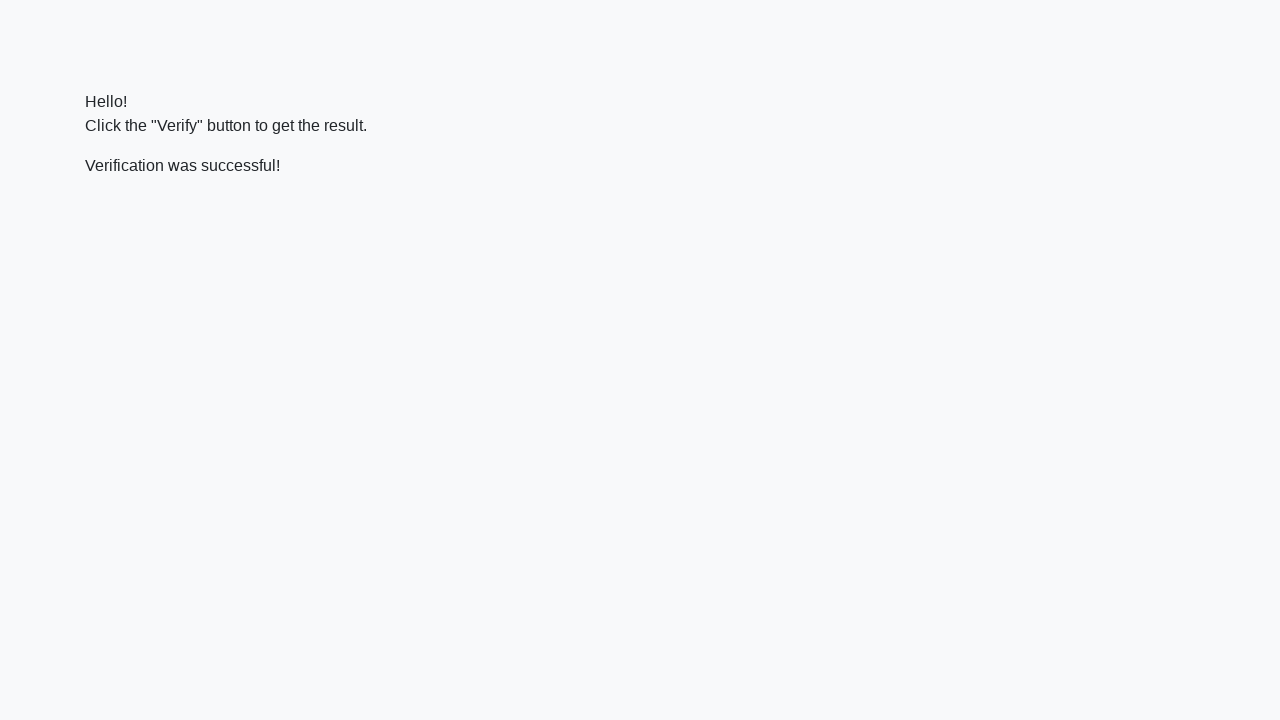

Verified success message contains 'successful'
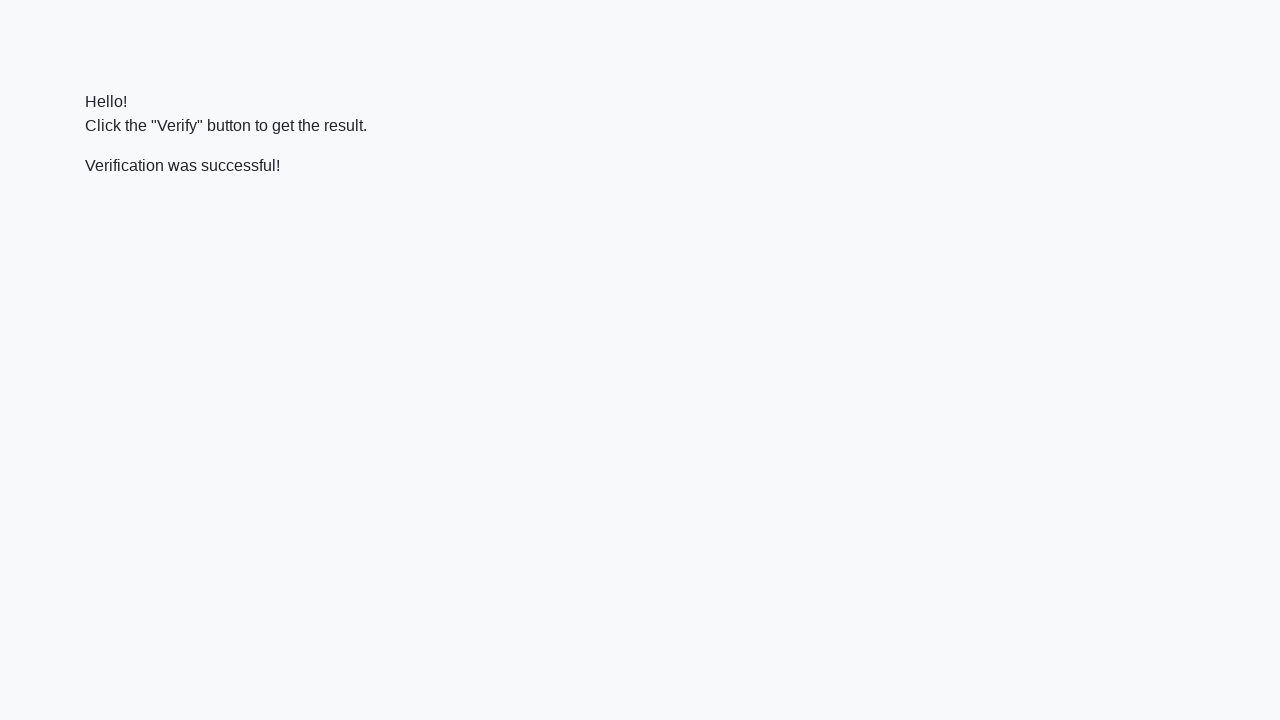

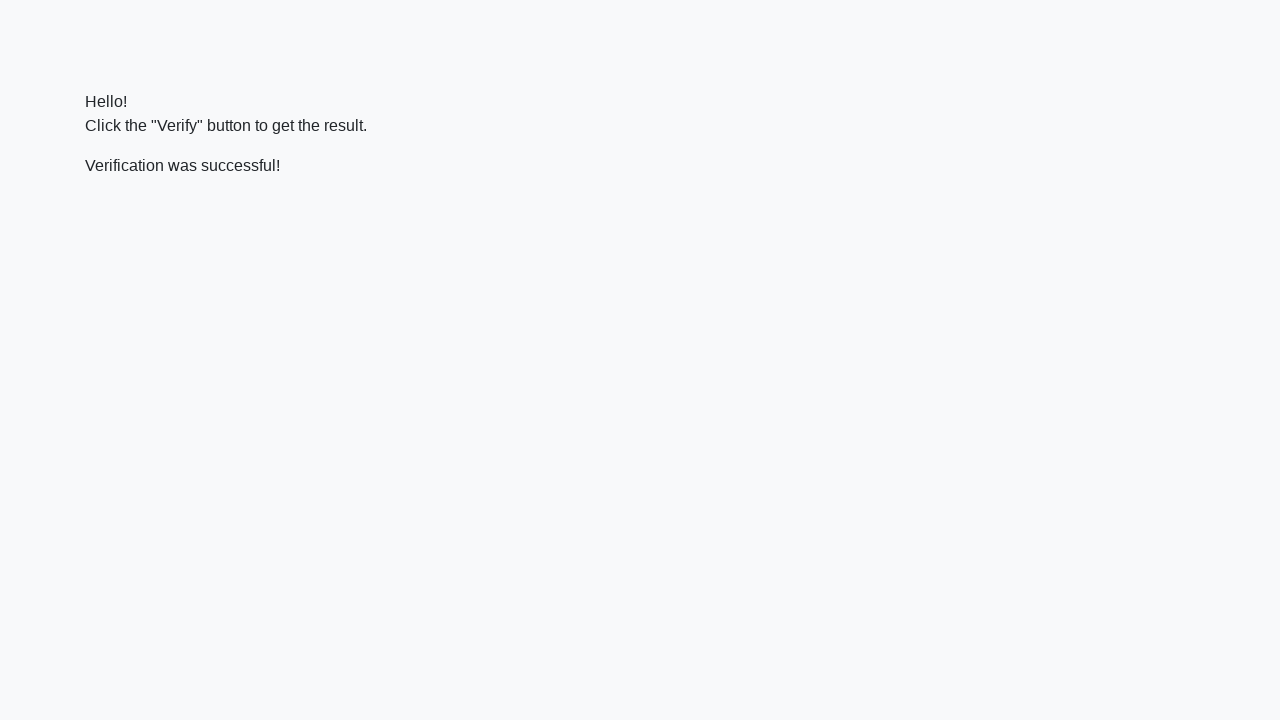